Tests JavaScript Confirm dialog by clicking the confirm button, dismissing it, and verifying the cancel result message

Starting URL: https://the-internet.herokuapp.com/javascript_alerts

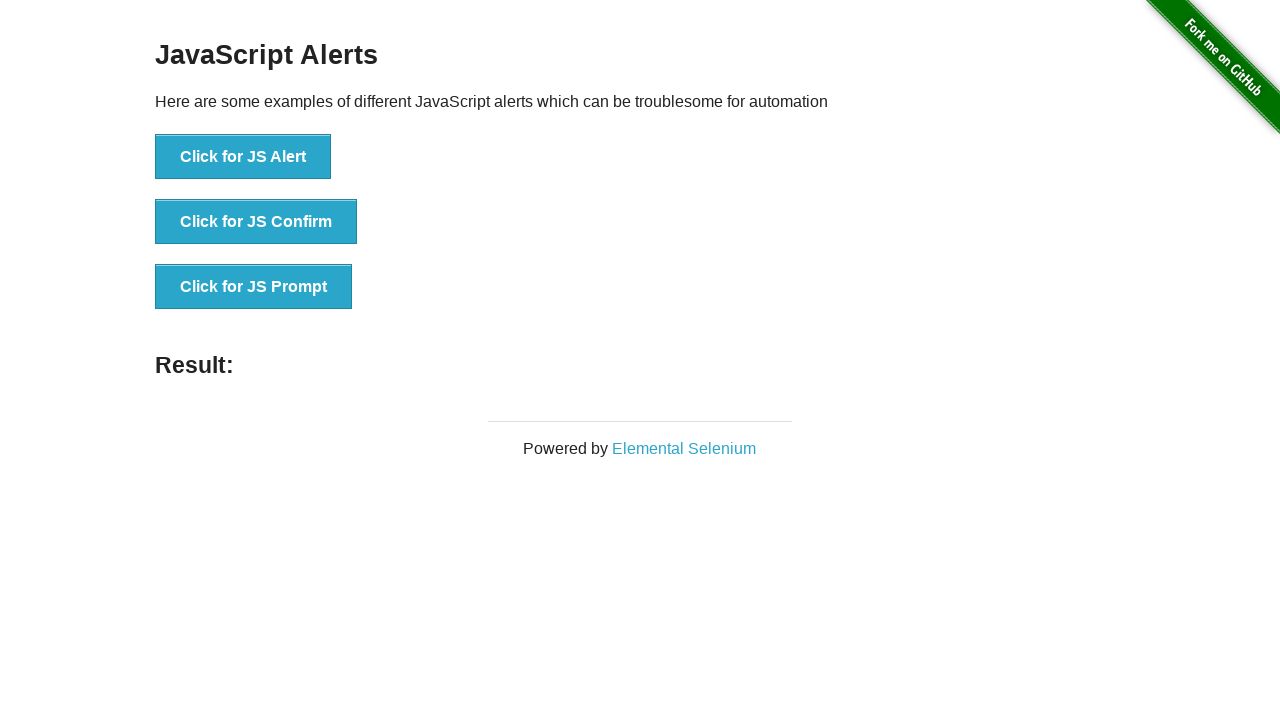

Set up dialog handler to dismiss confirm dialog
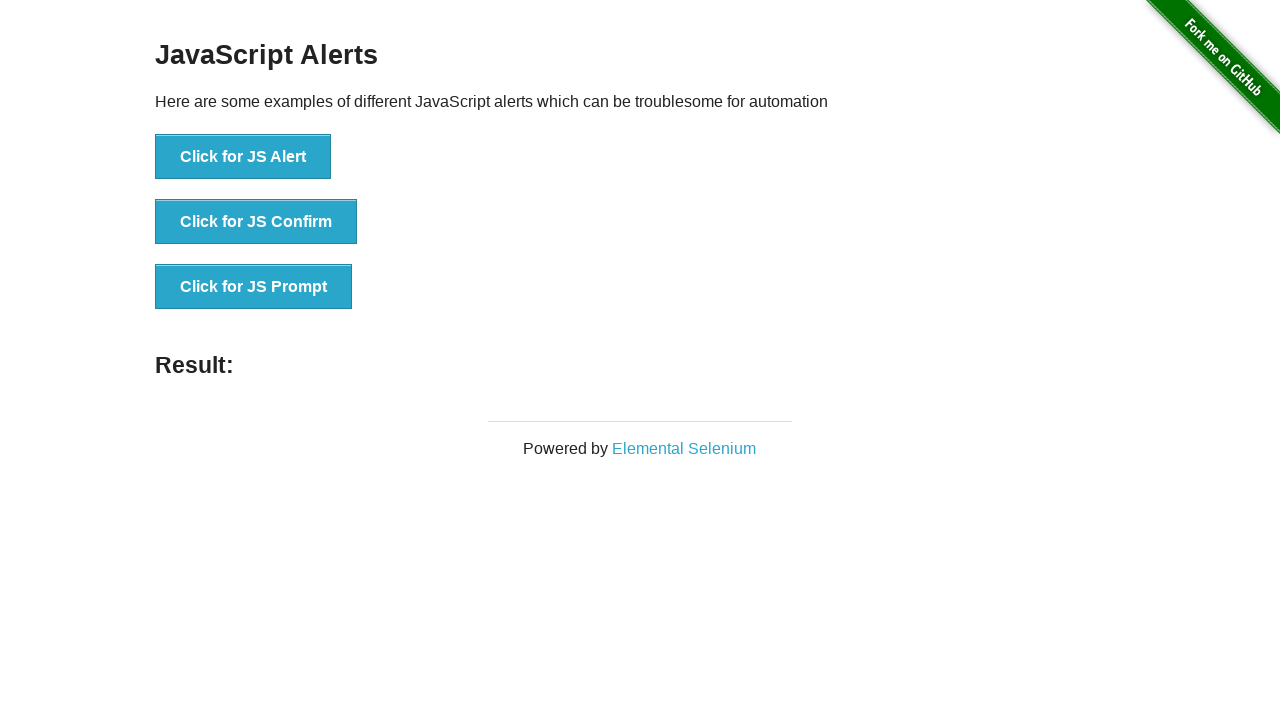

Clicked the JS Confirm button at (256, 222) on xpath=//*[text()='Click for JS Confirm']
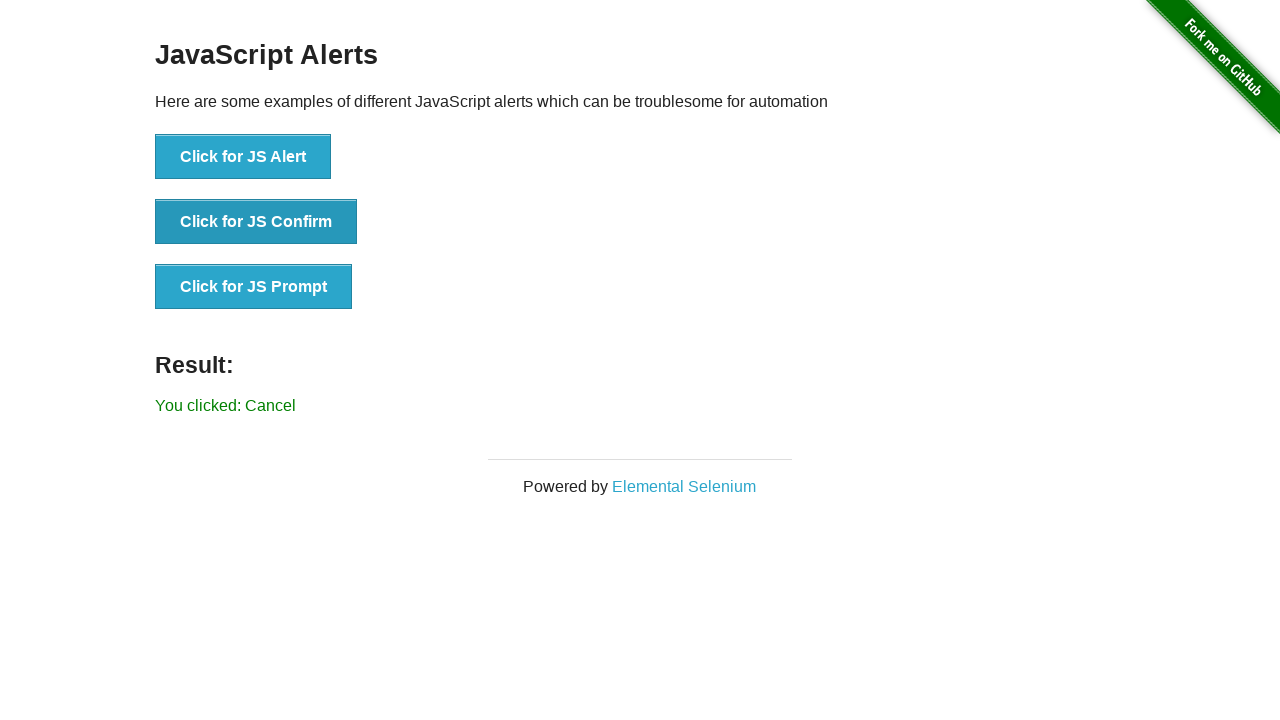

Confirmed that 'You clicked: Cancel' message appeared
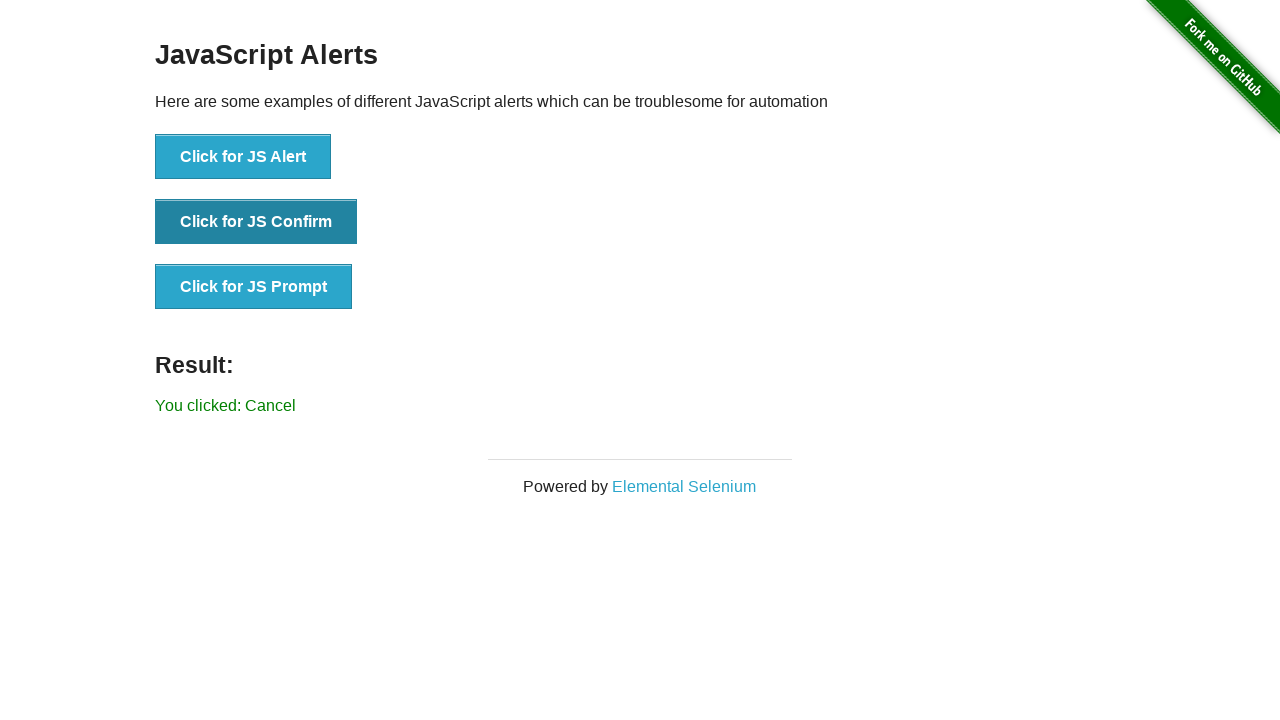

Retrieved result text from #result element
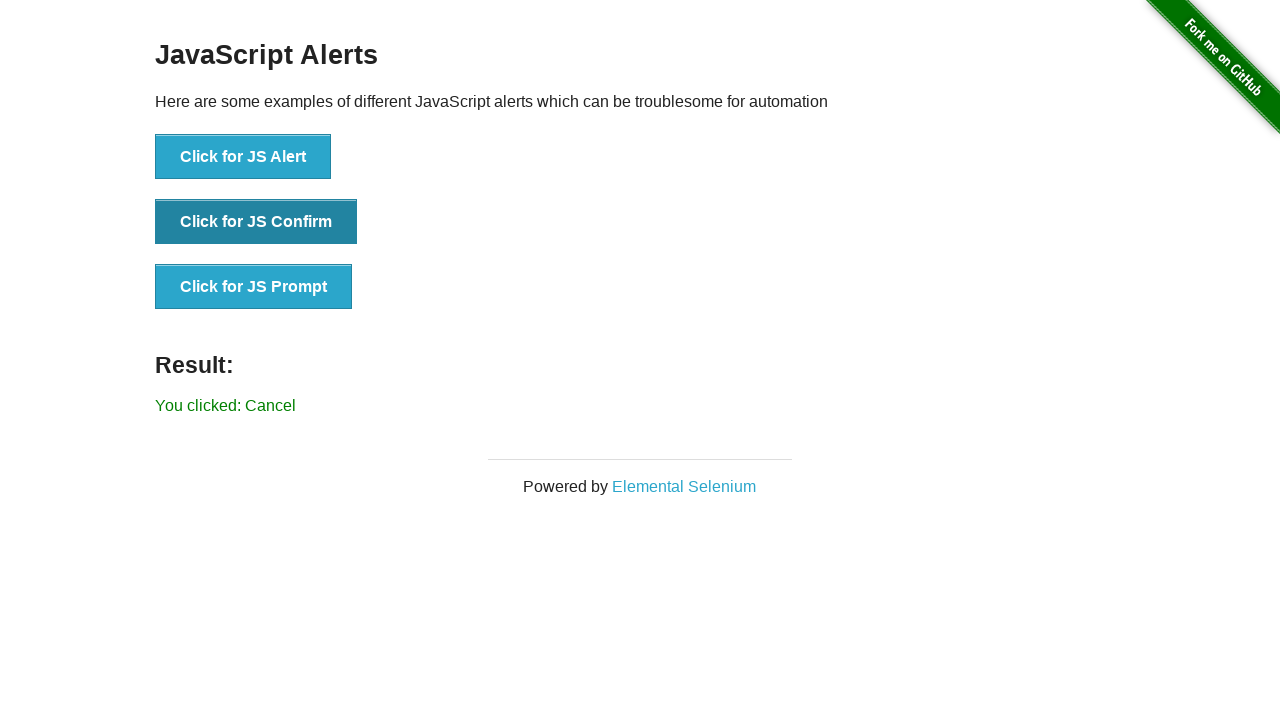

Verified result text equals 'You clicked: Cancel'
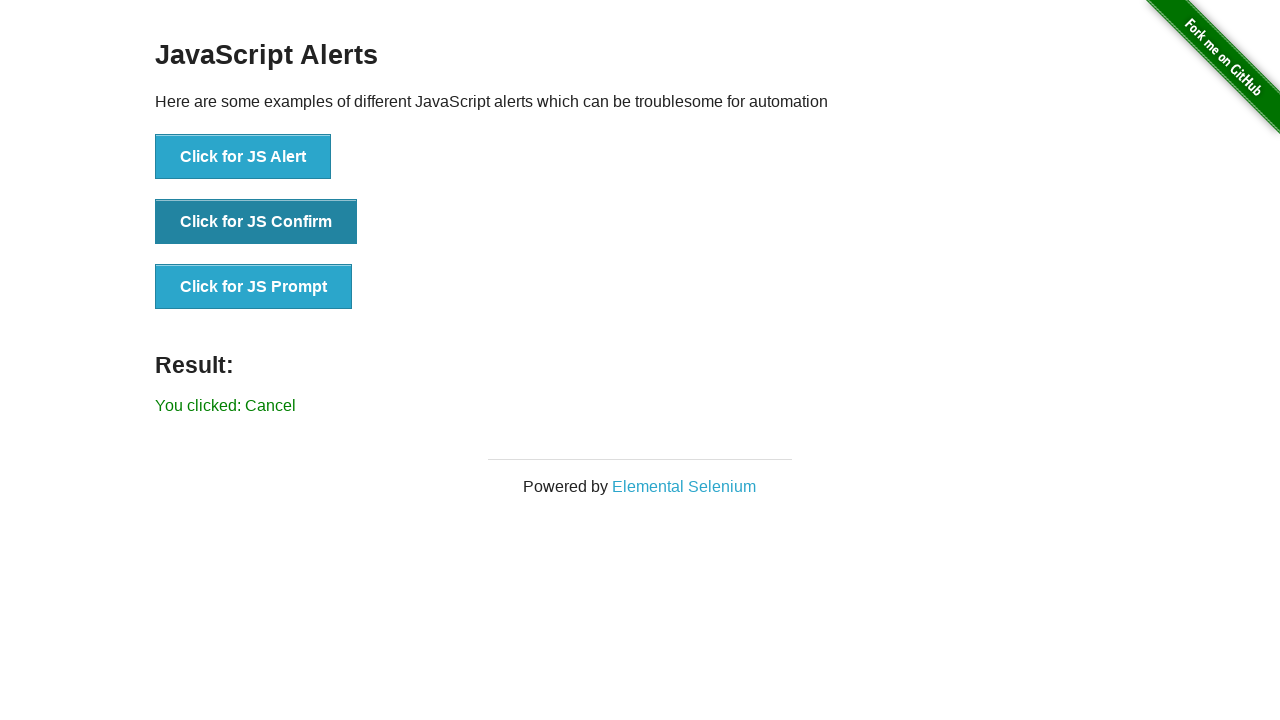

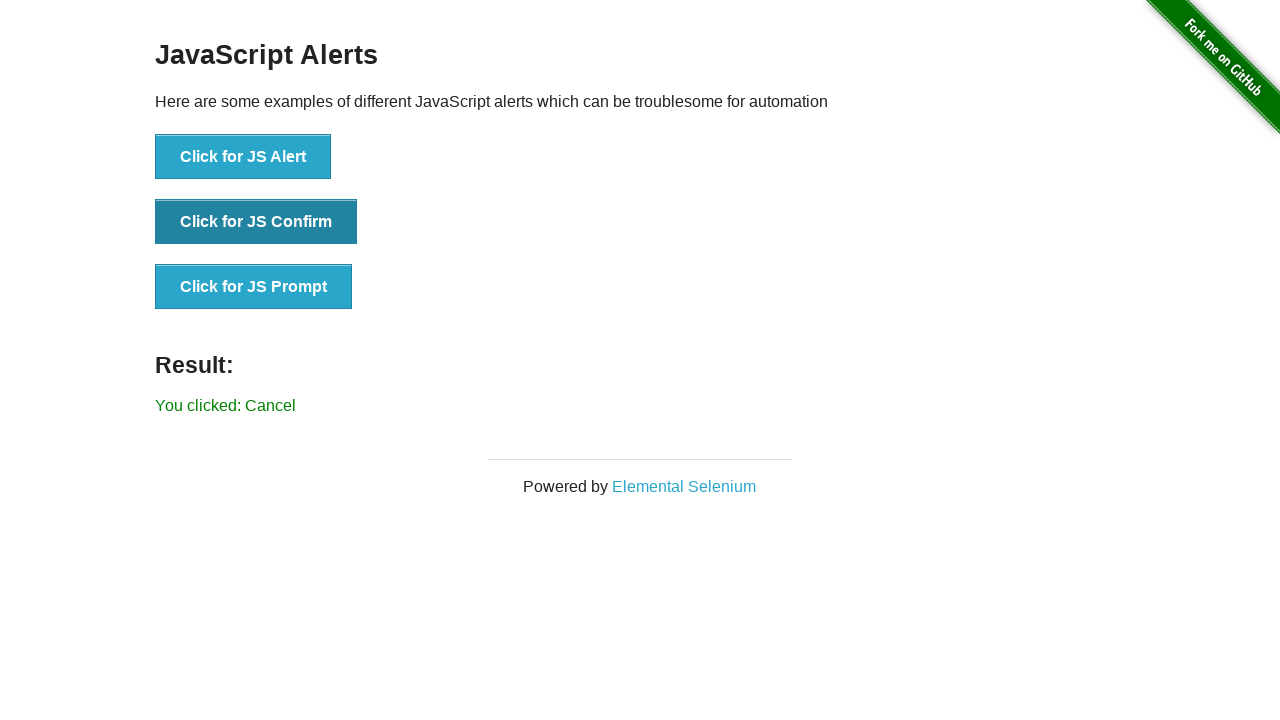